Tests a math captcha solver by reading a math problem from the page, calculating the sum of two numbers, entering the result, and verifying the submit button becomes enabled. Repeats this process 3 times with page refreshes.

Starting URL: https://www.jqueryscript.net/demo/Simple-Math-Captcha-Plugin-for-jQuery-ebcaptcha/demo/

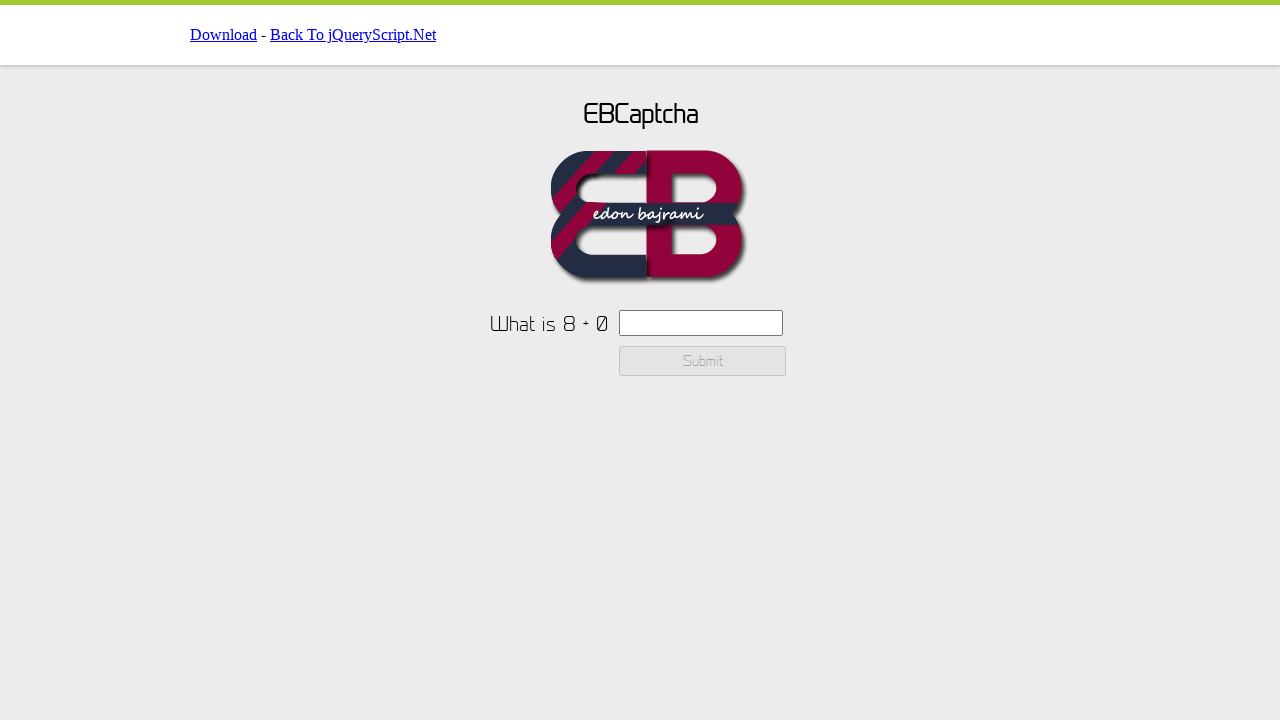

Retrieved captcha text: 'What is 8 + 0'
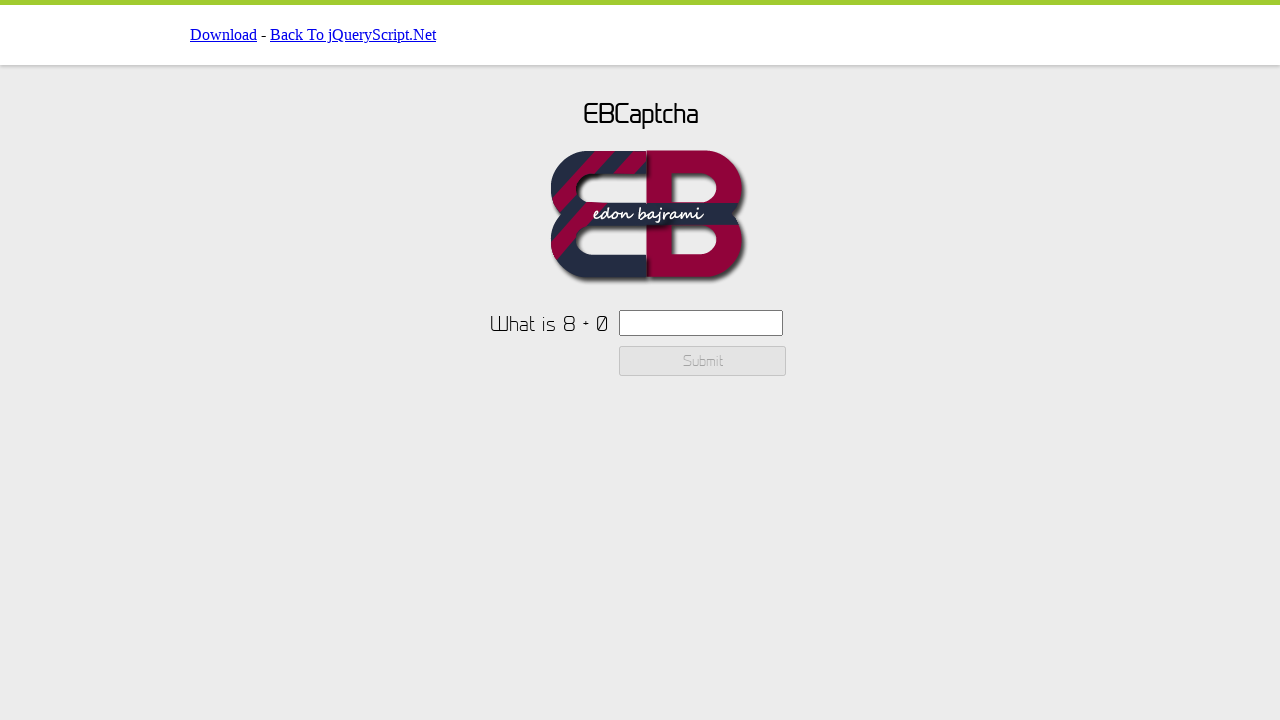

Extracted numbers 8 and 0, calculated sum: 8
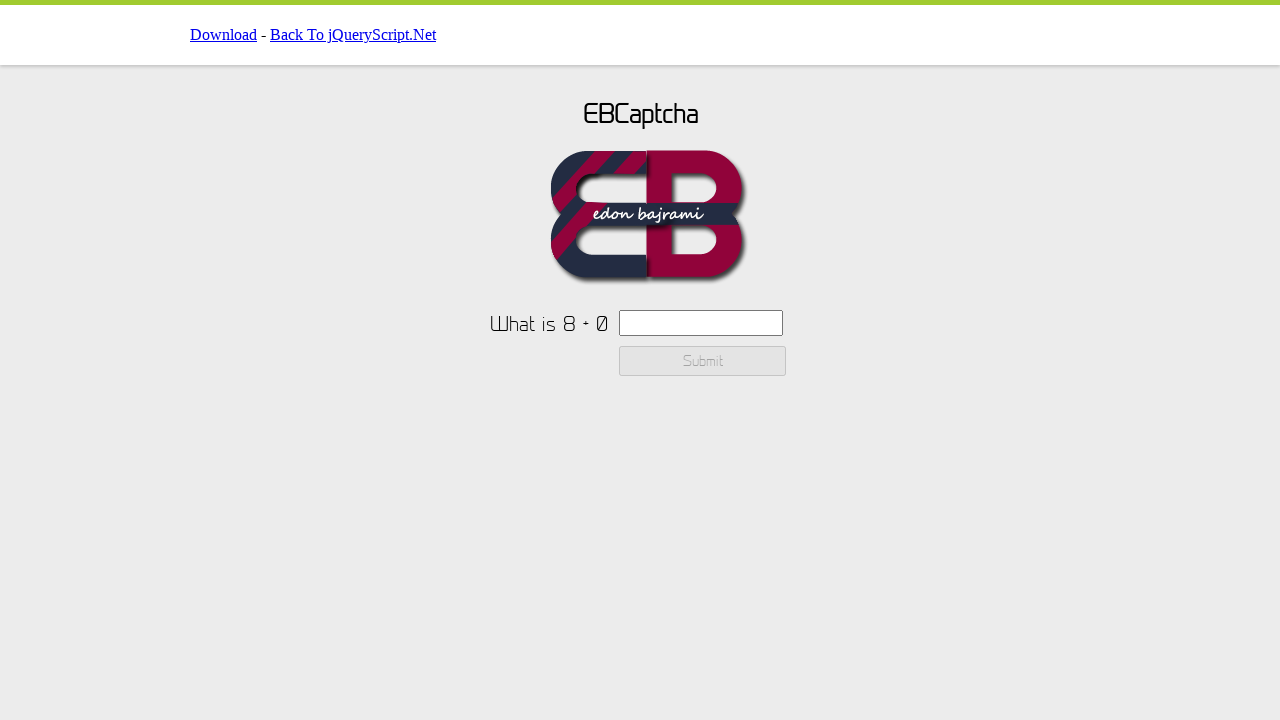

Entered calculated sum '8' into captcha input field on #ebcaptchainput
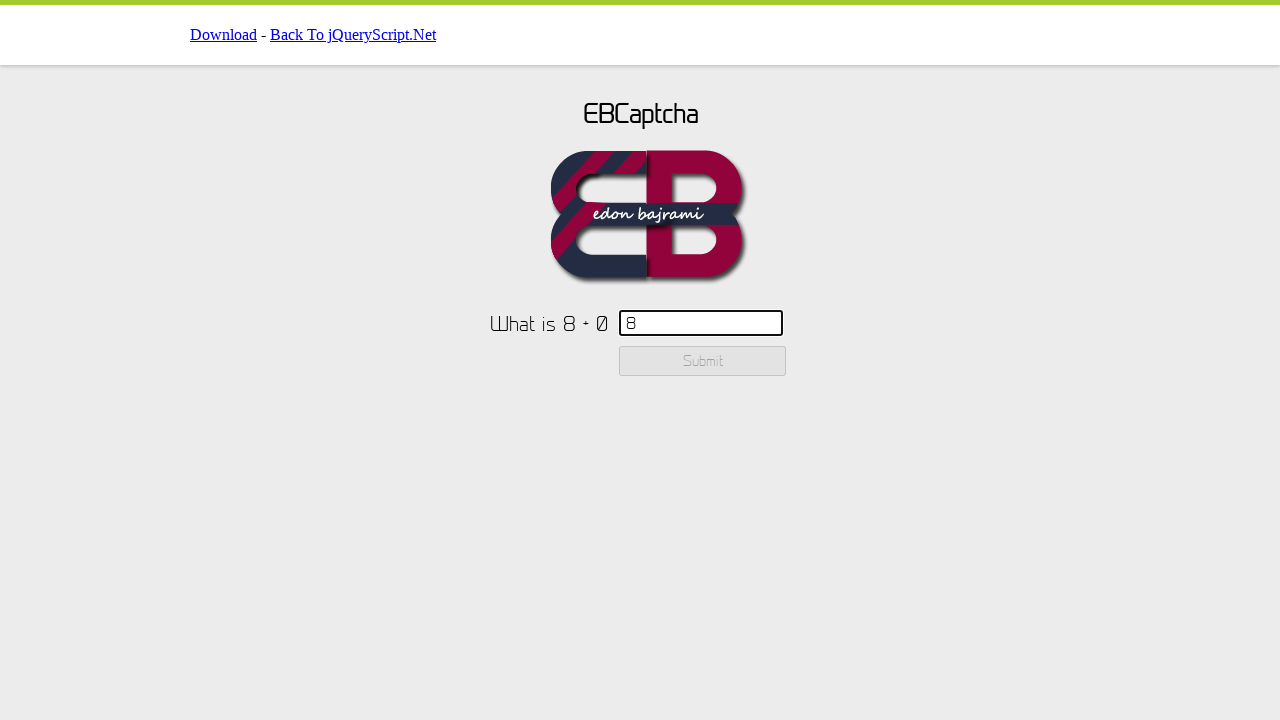

Waited 2 seconds for form validation
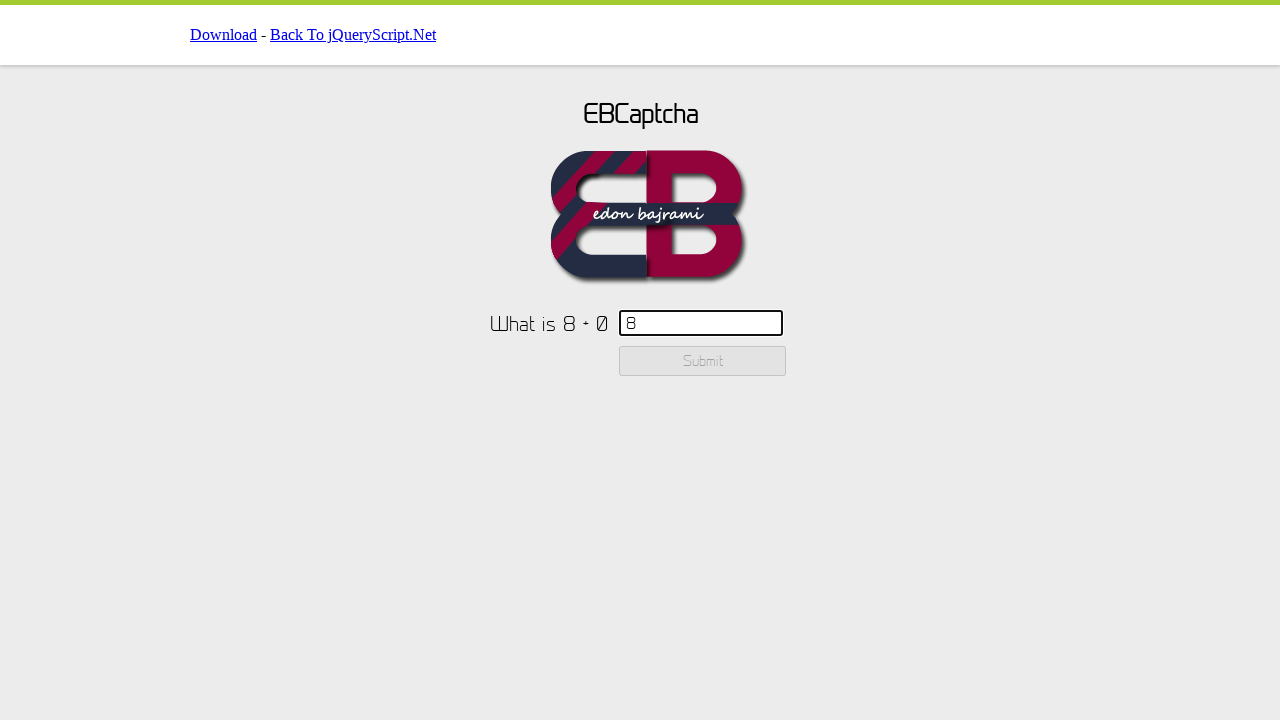

Checked submit button state: disabled
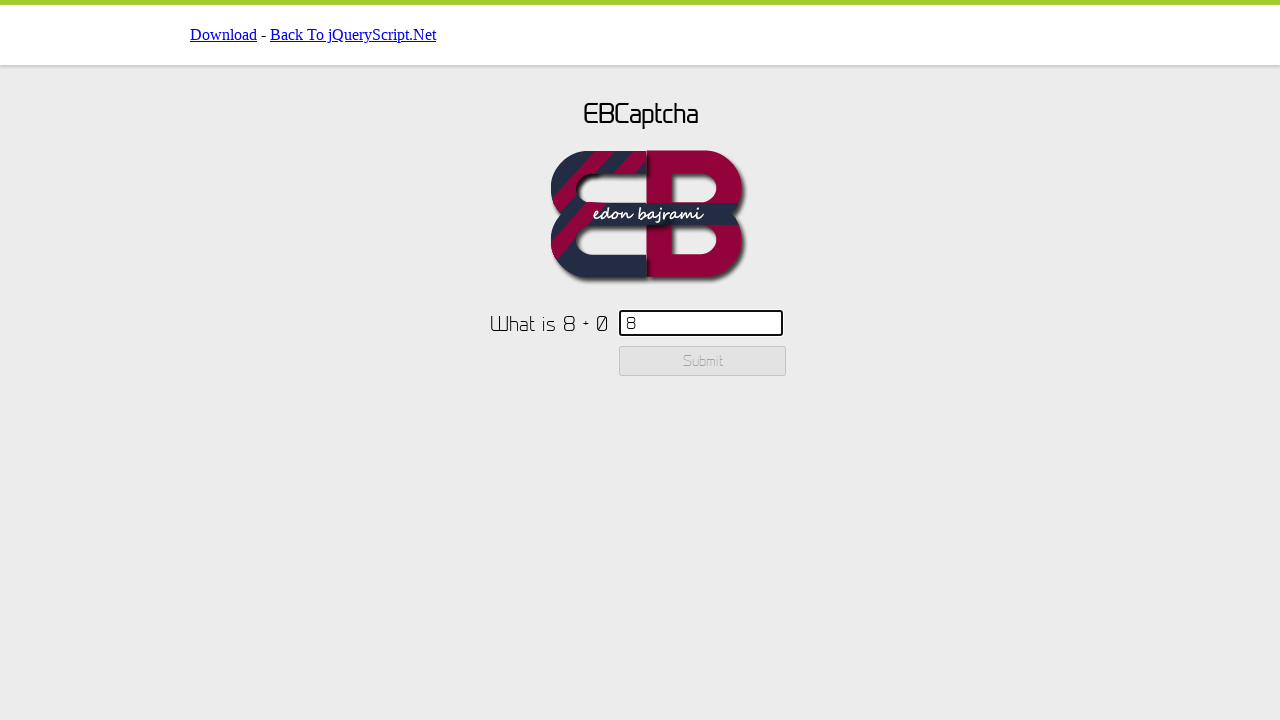

Calculation verified as incorrect
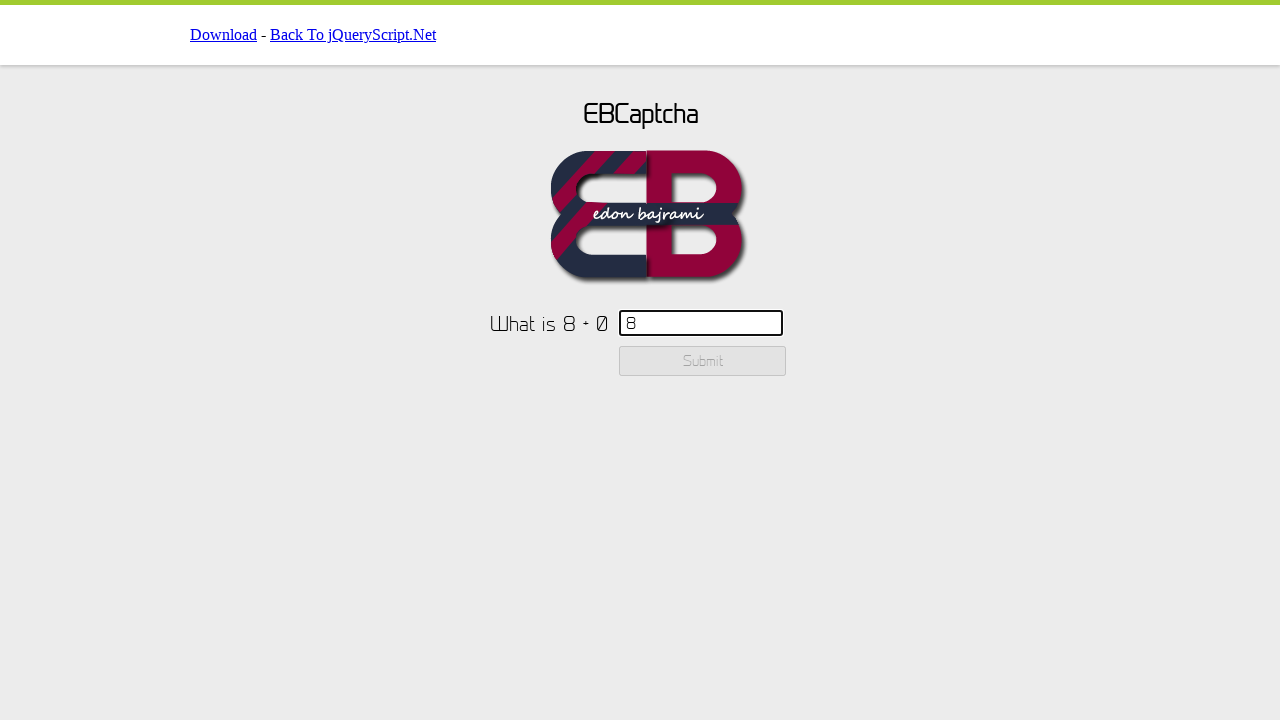

Reloaded page for next iteration
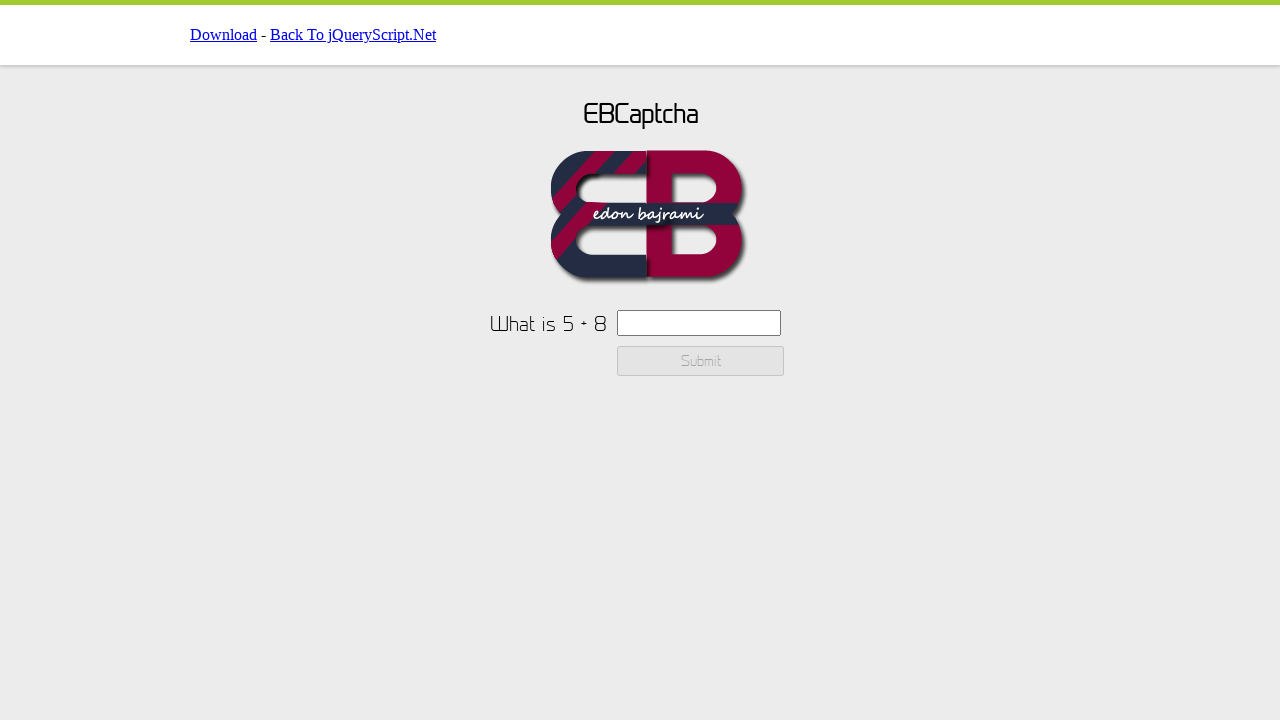

Navigated to captcha page for iteration 2
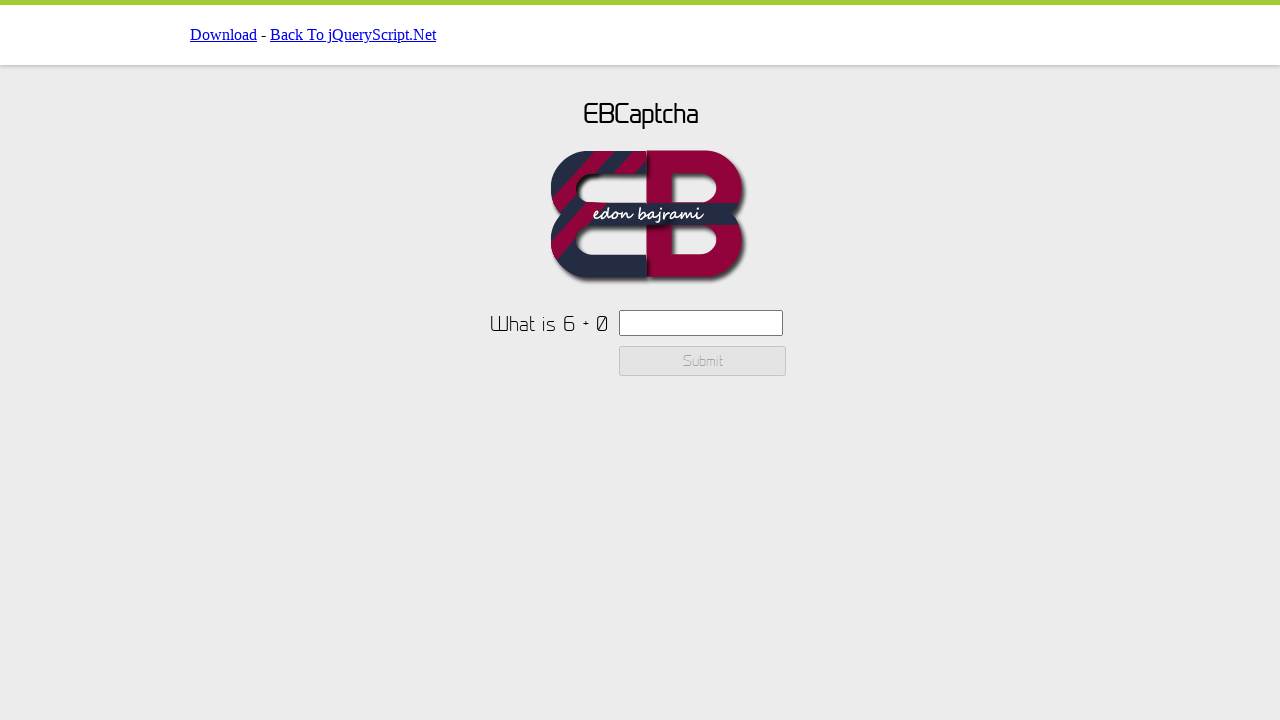

Retrieved captcha text: 'What is 6 + 0'
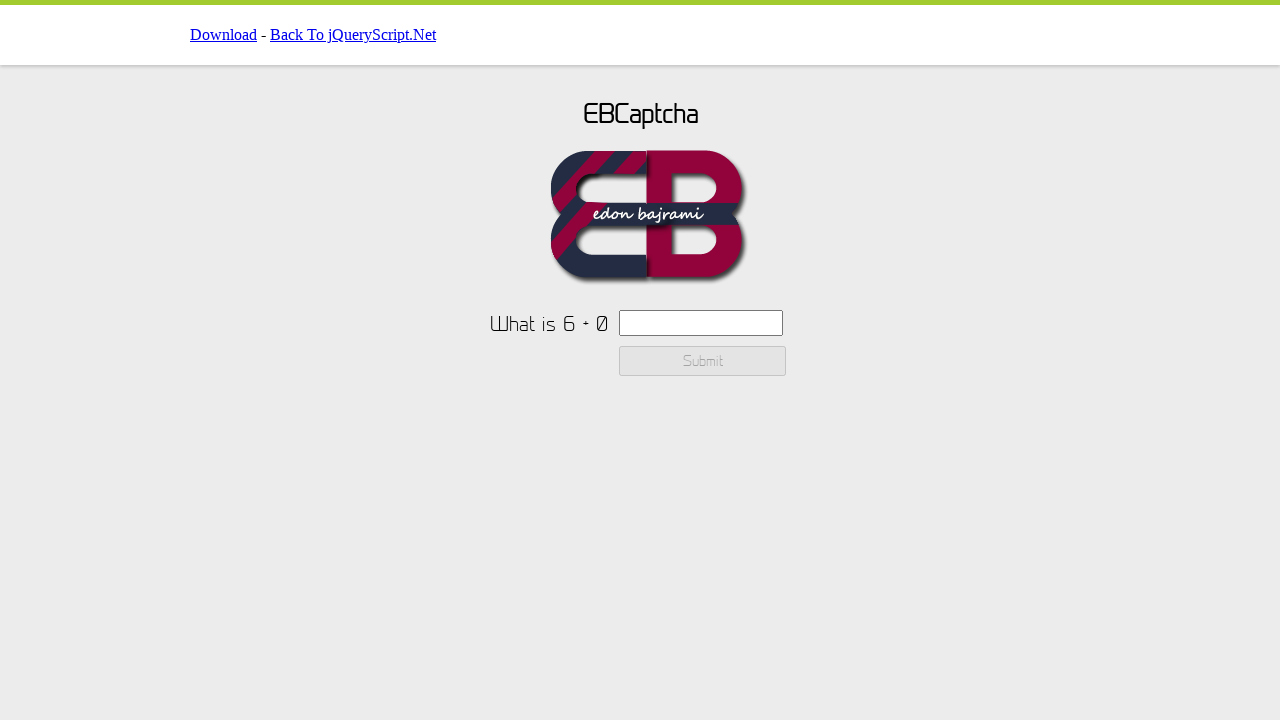

Extracted numbers 6 and 0, calculated sum: 6
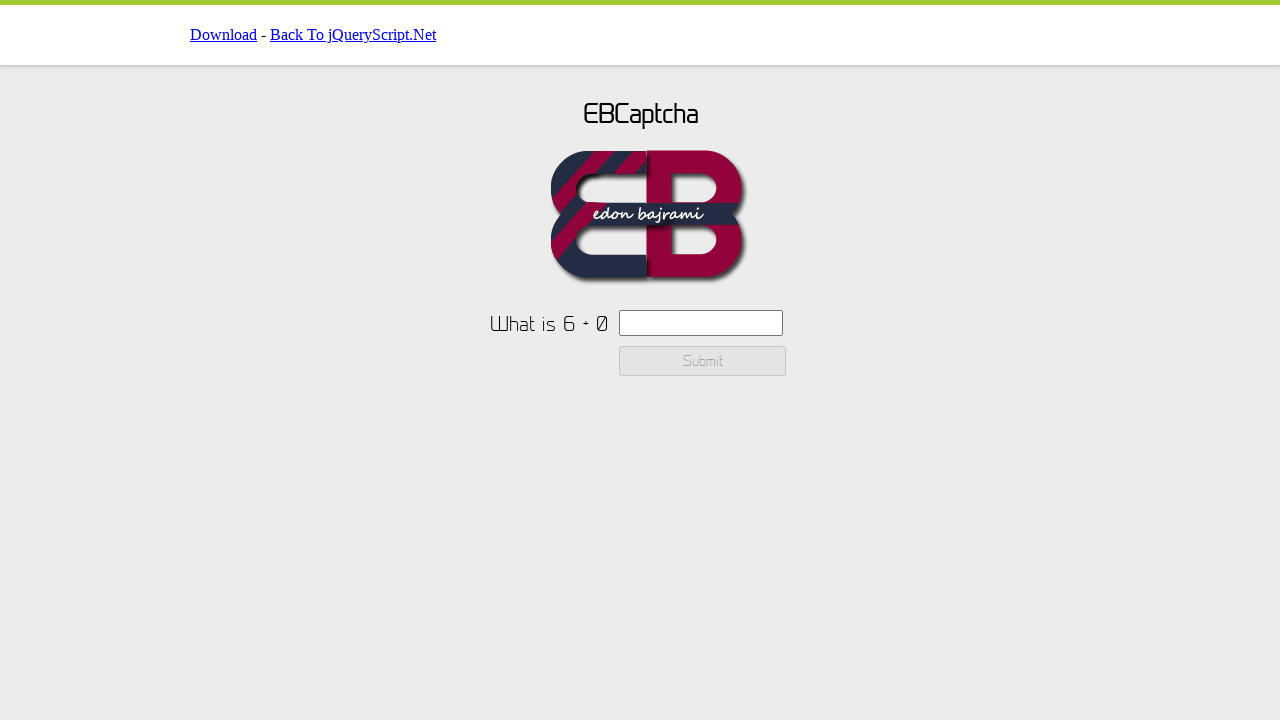

Entered calculated sum '6' into captcha input field on #ebcaptchainput
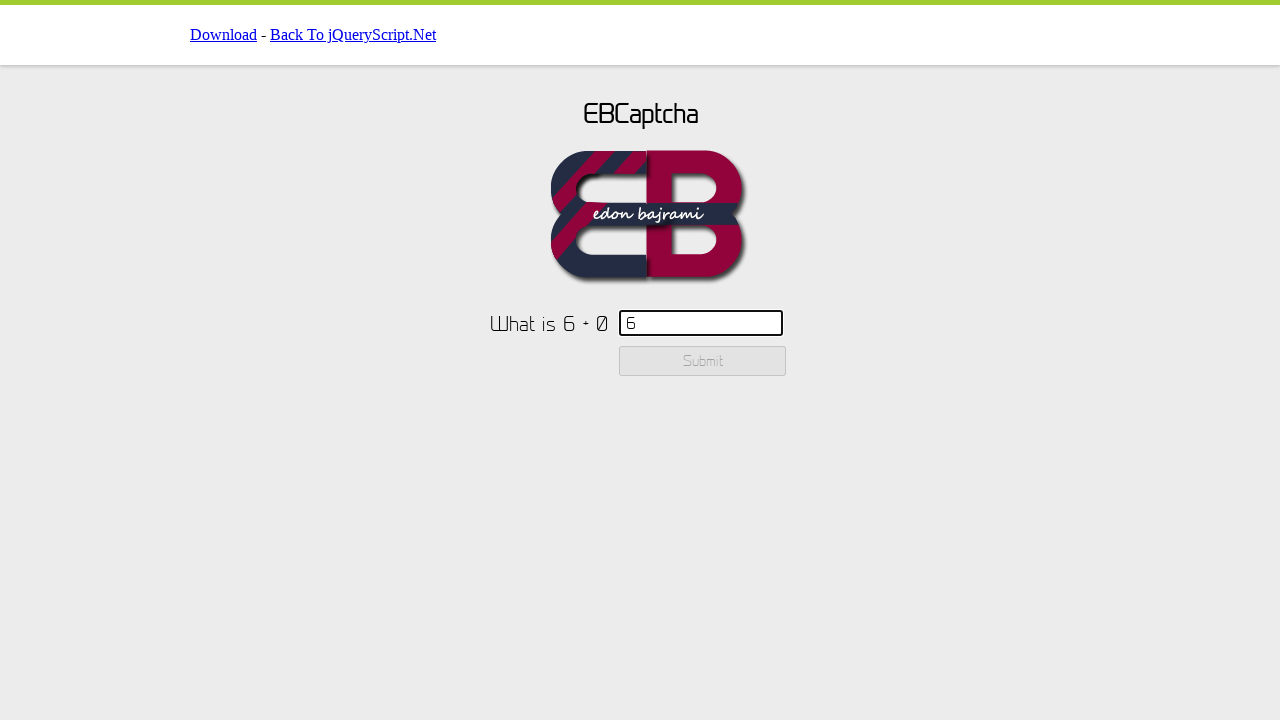

Waited 2 seconds for form validation
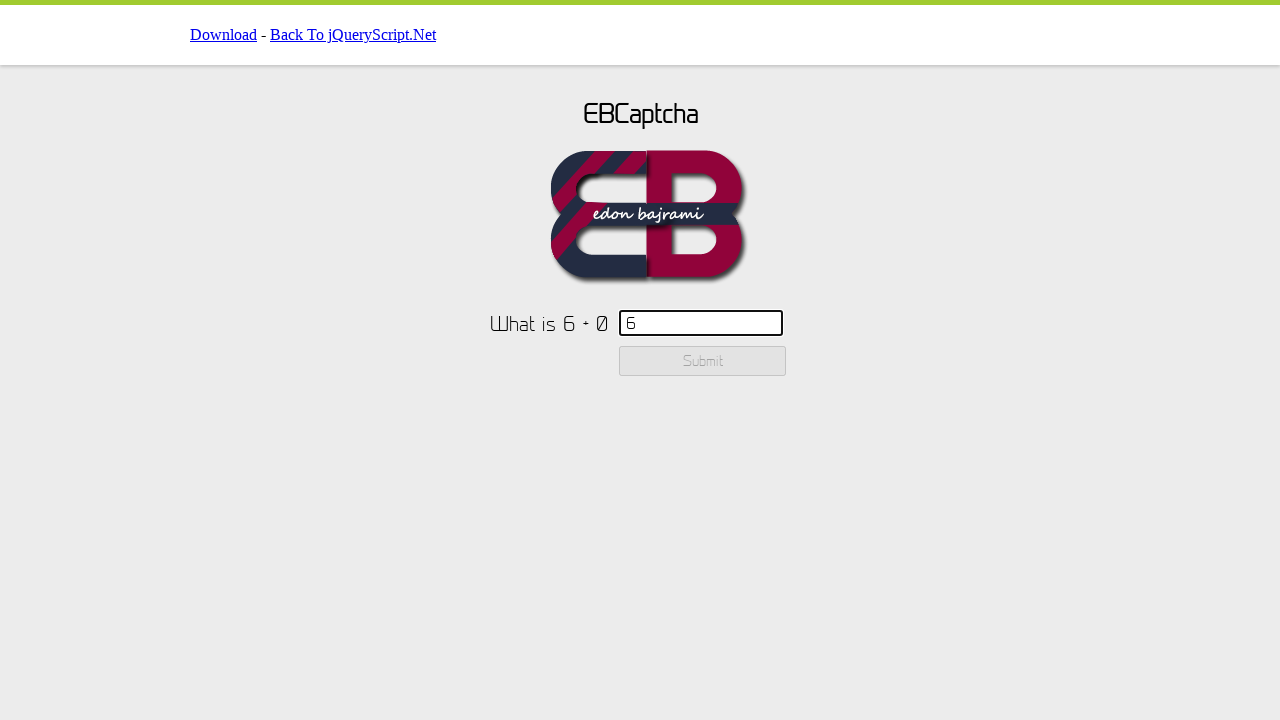

Checked submit button state: disabled
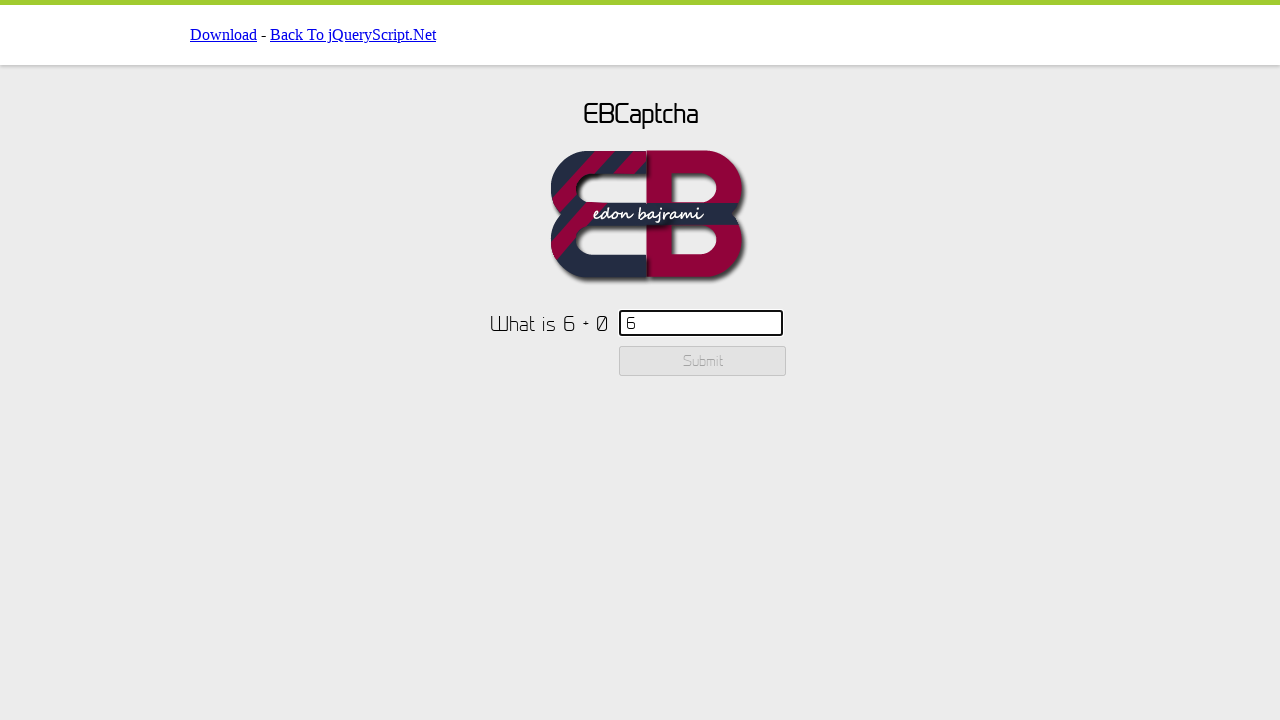

Calculation verified as incorrect
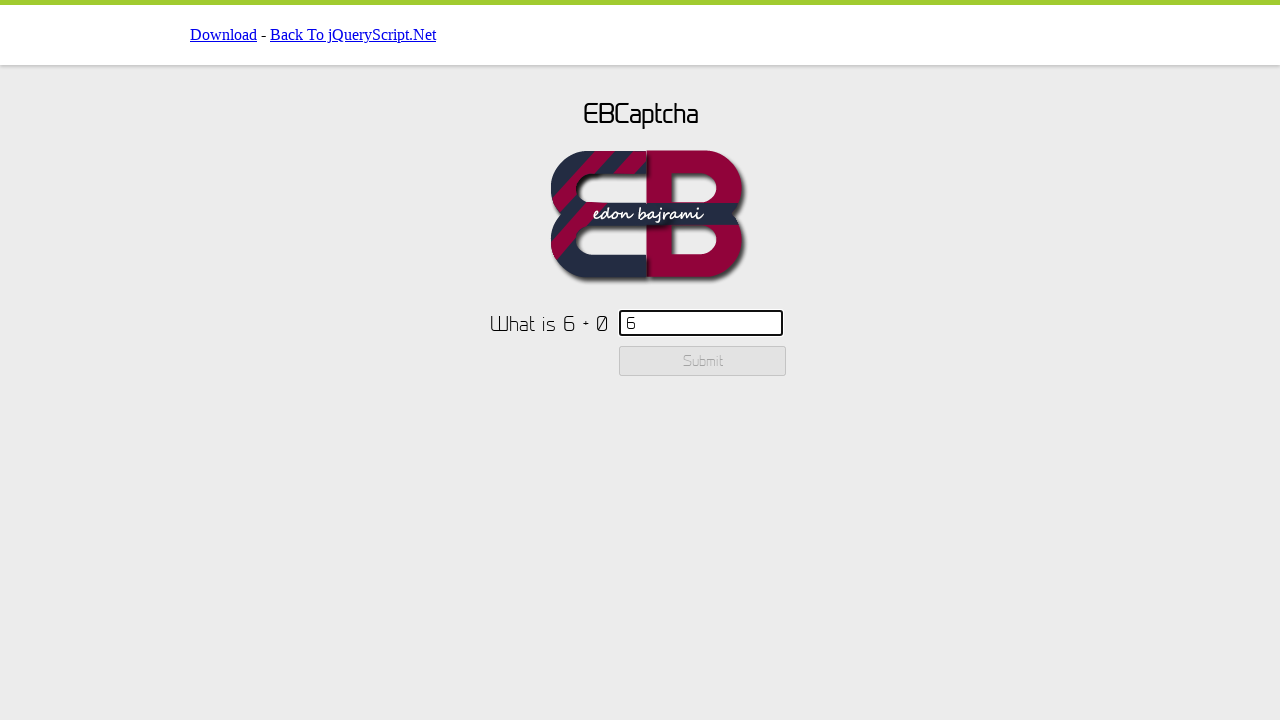

Reloaded page for next iteration
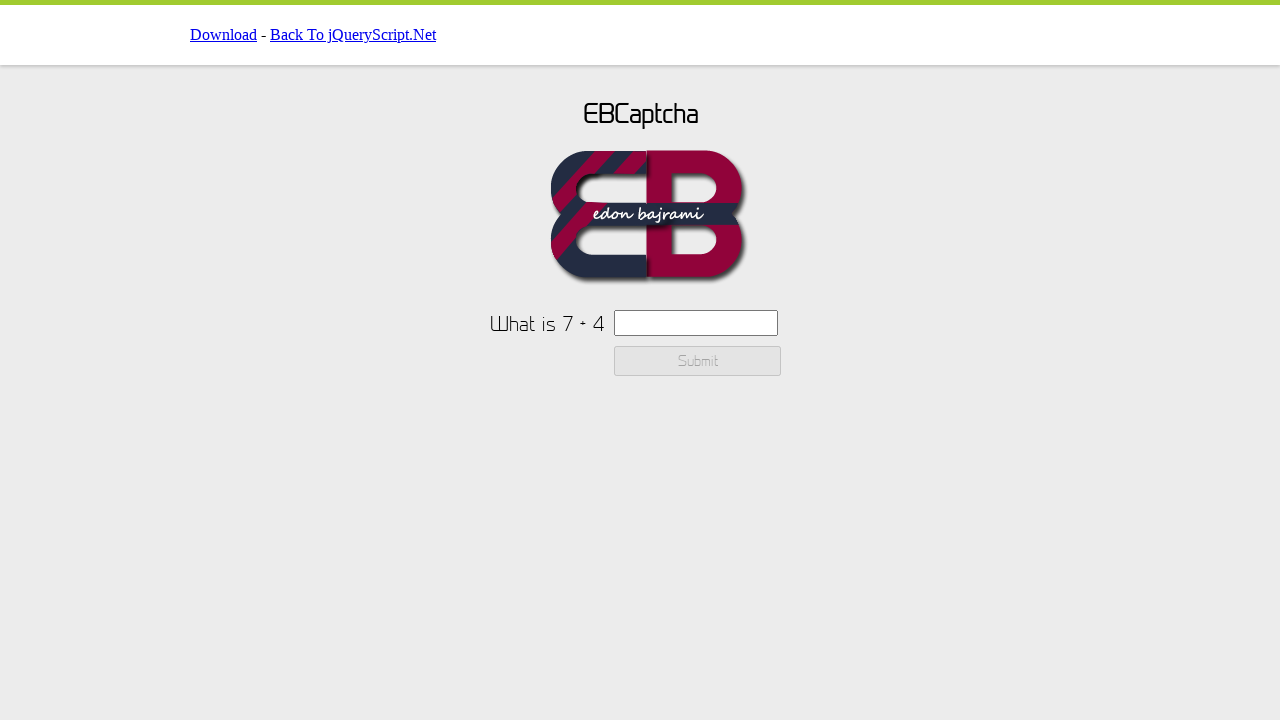

Navigated to captcha page for iteration 3
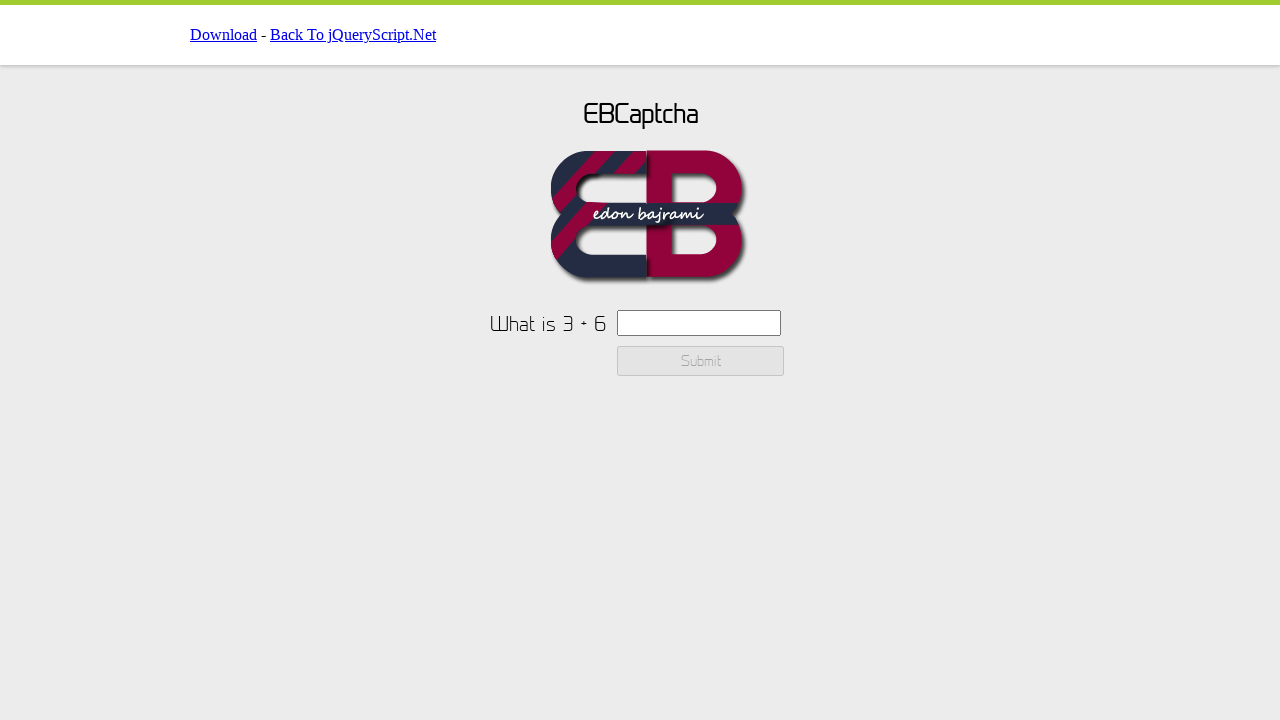

Retrieved captcha text: 'What is 3 + 6'
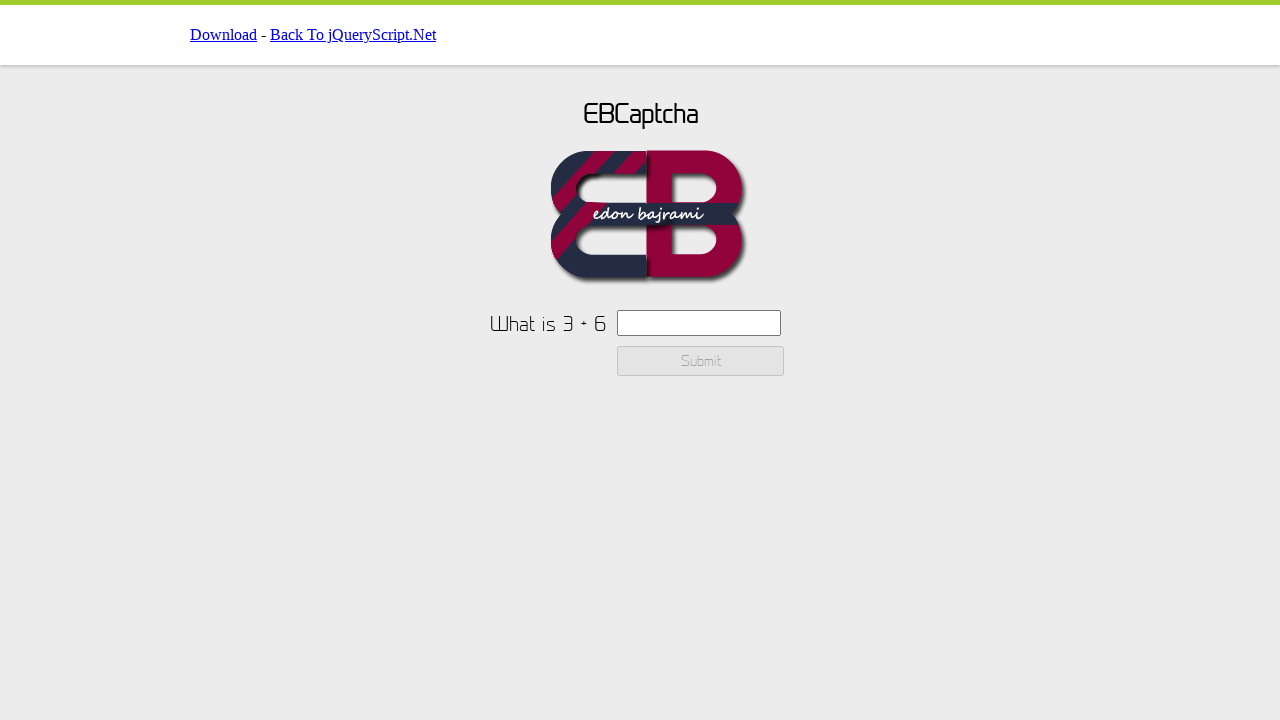

Extracted numbers 3 and 6, calculated sum: 9
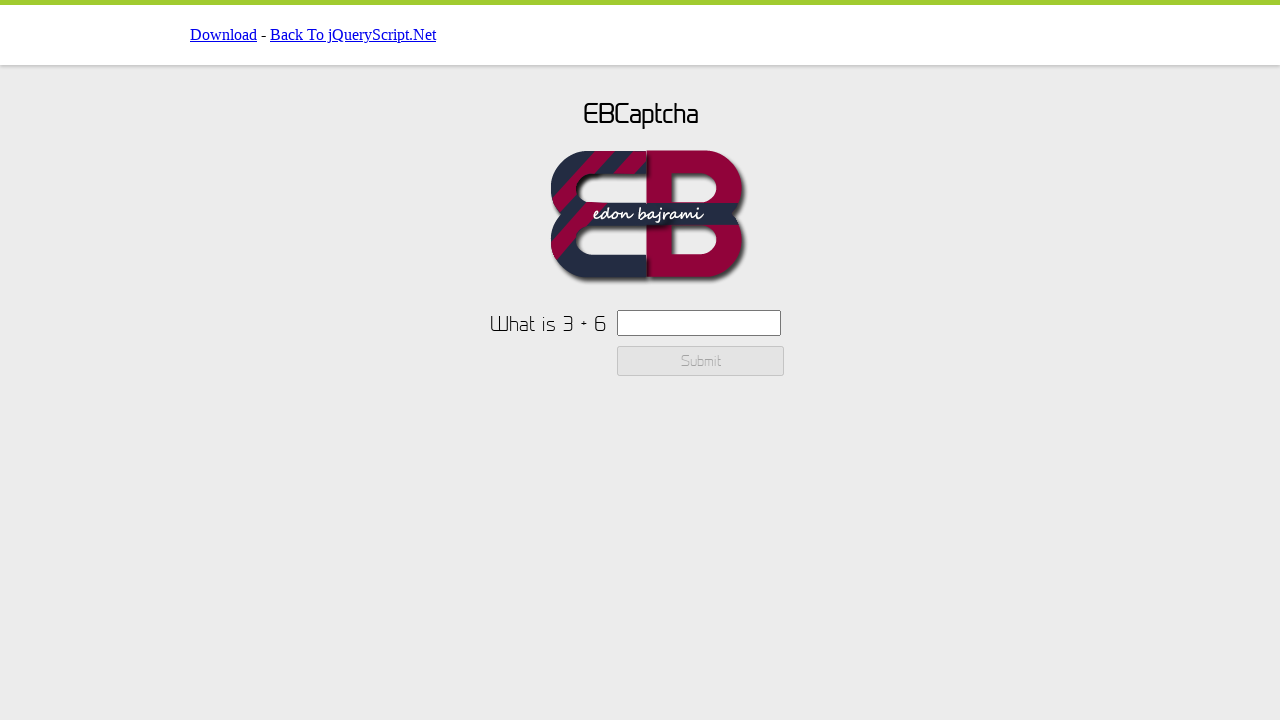

Entered calculated sum '9' into captcha input field on #ebcaptchainput
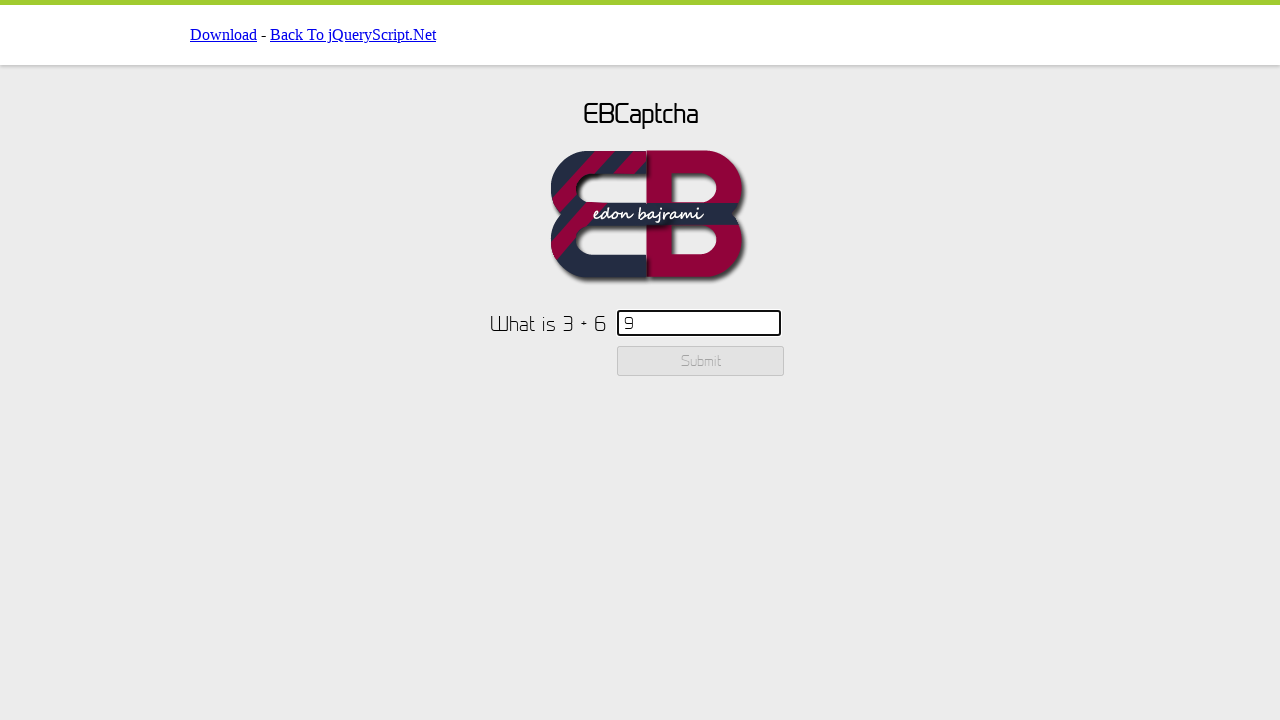

Waited 2 seconds for form validation
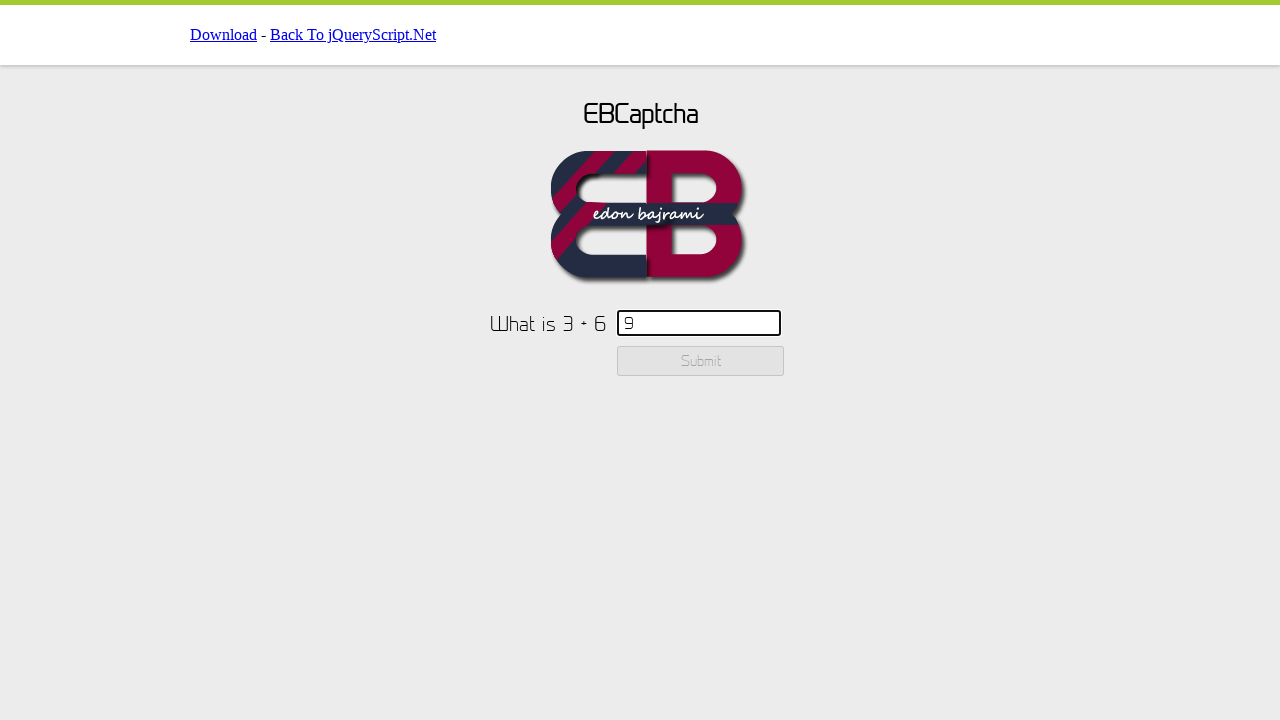

Checked submit button state: disabled
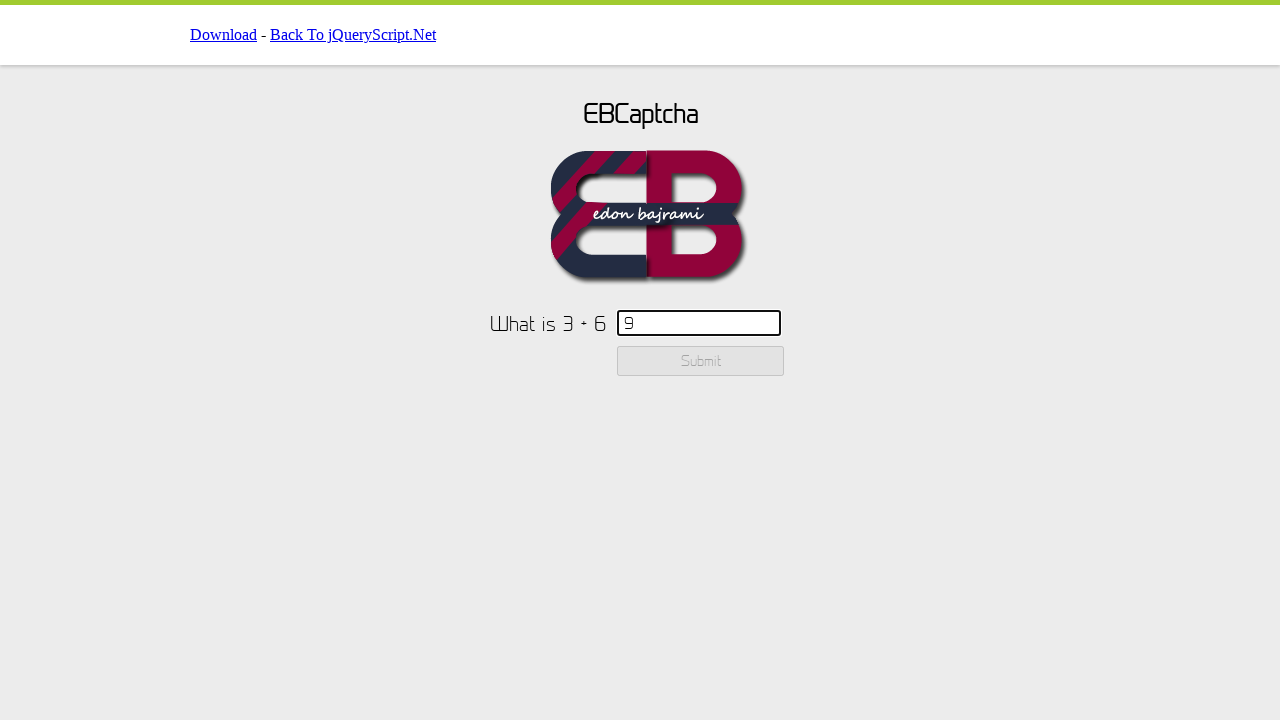

Calculation verified as incorrect
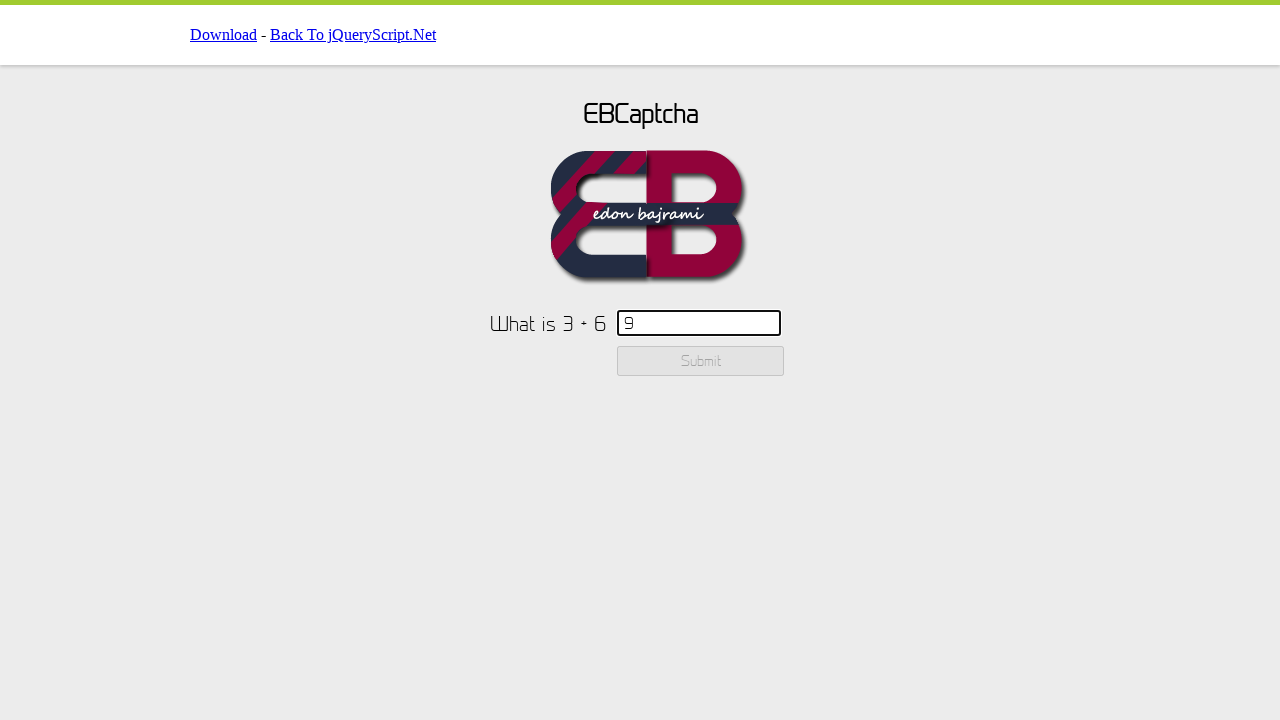

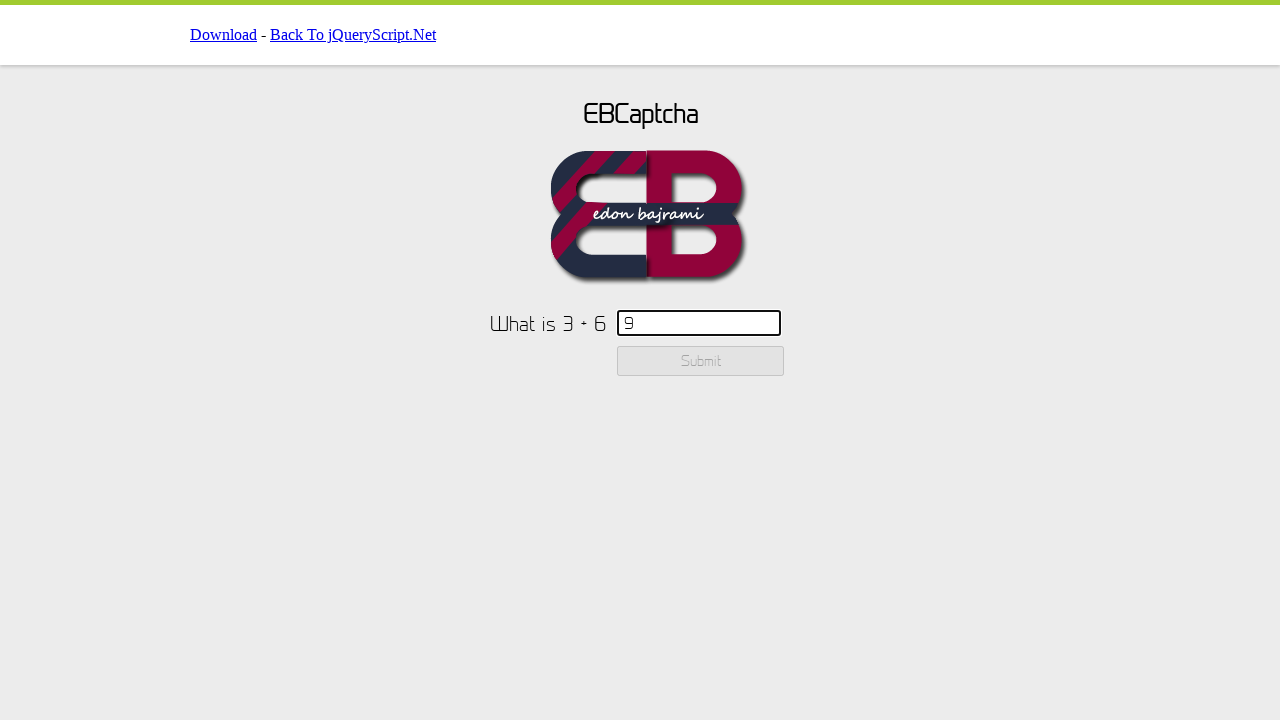